Tests the search functionality on an e-commerce store by entering a product search term (randomly selected from: mug, t-shirt, notebook, cushion, graphics) and submitting the search form.

Starting URL: https://prod-kurs.coderslab.pl/index.php

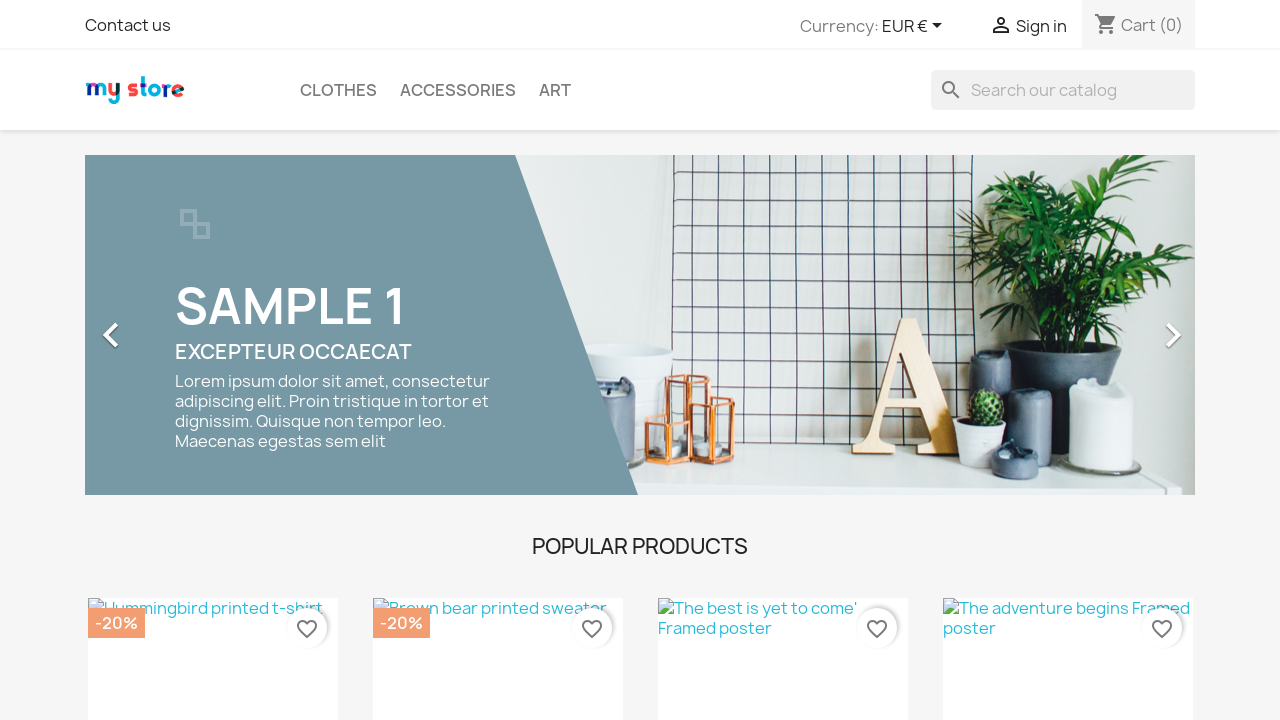

Cleared search input field on input[name='s']
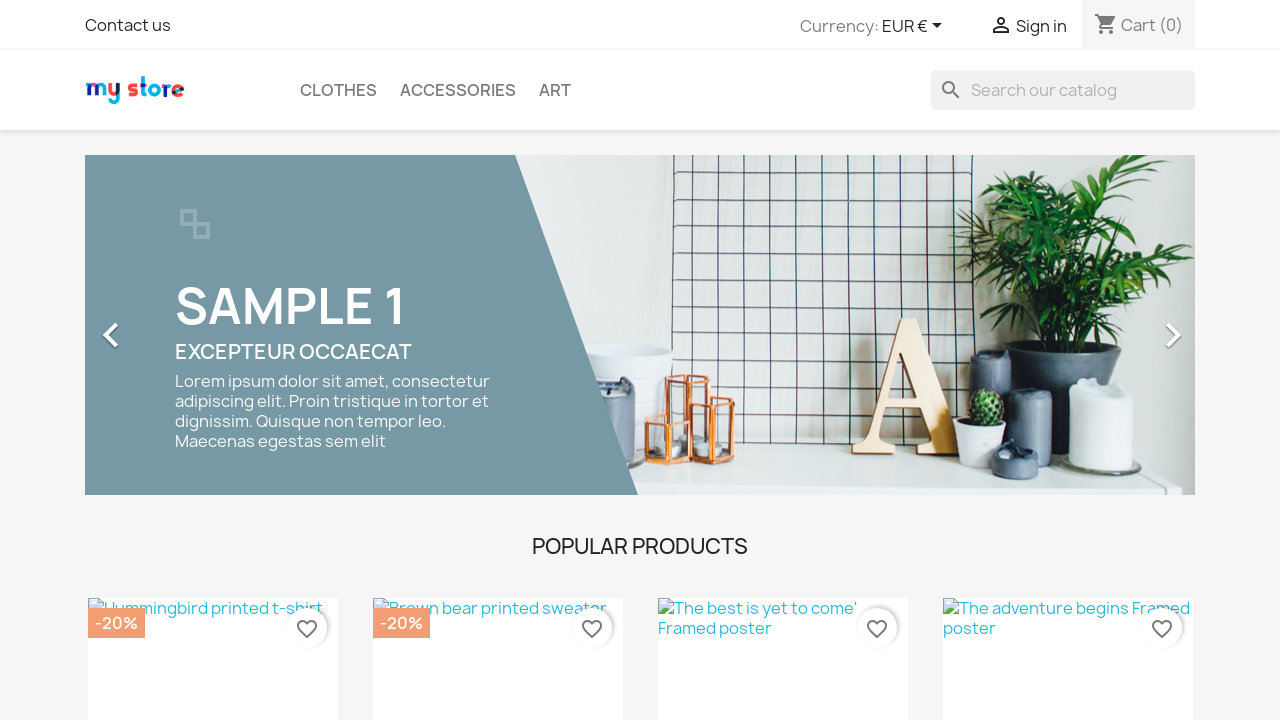

Filled search field with 'notebook' on input[name='s']
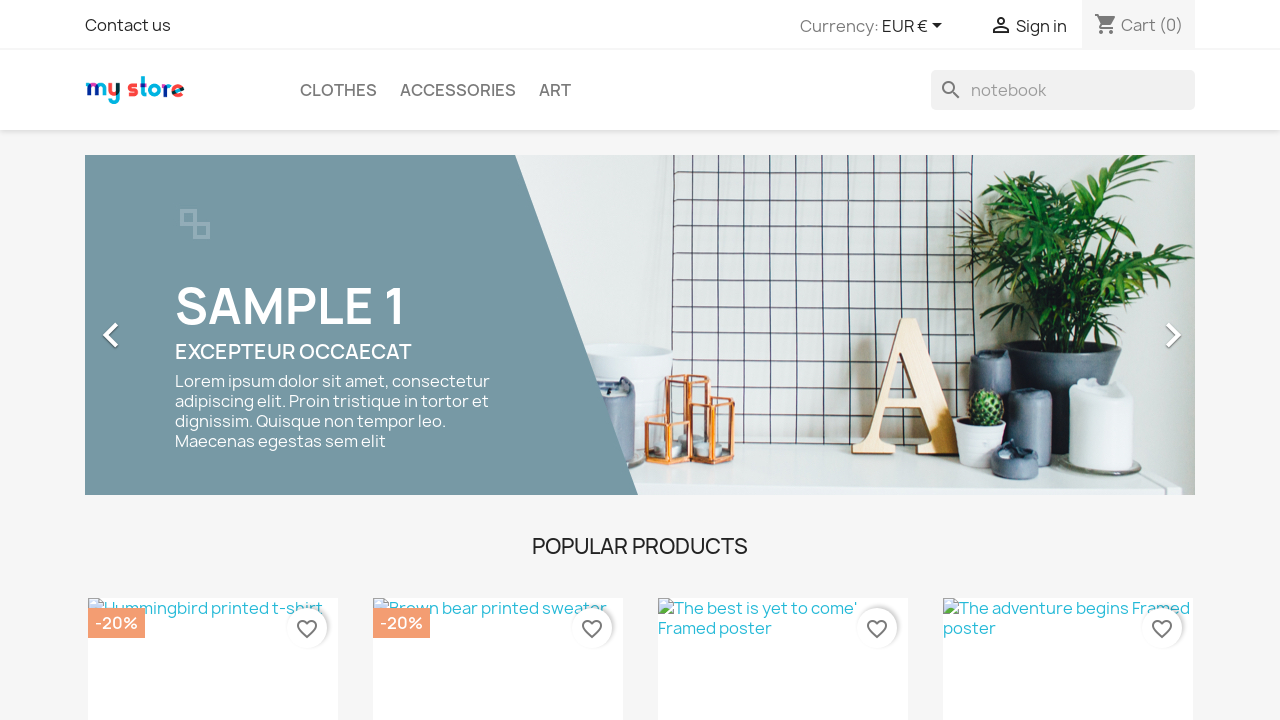

Submitted search form by pressing Enter on input[name='s']
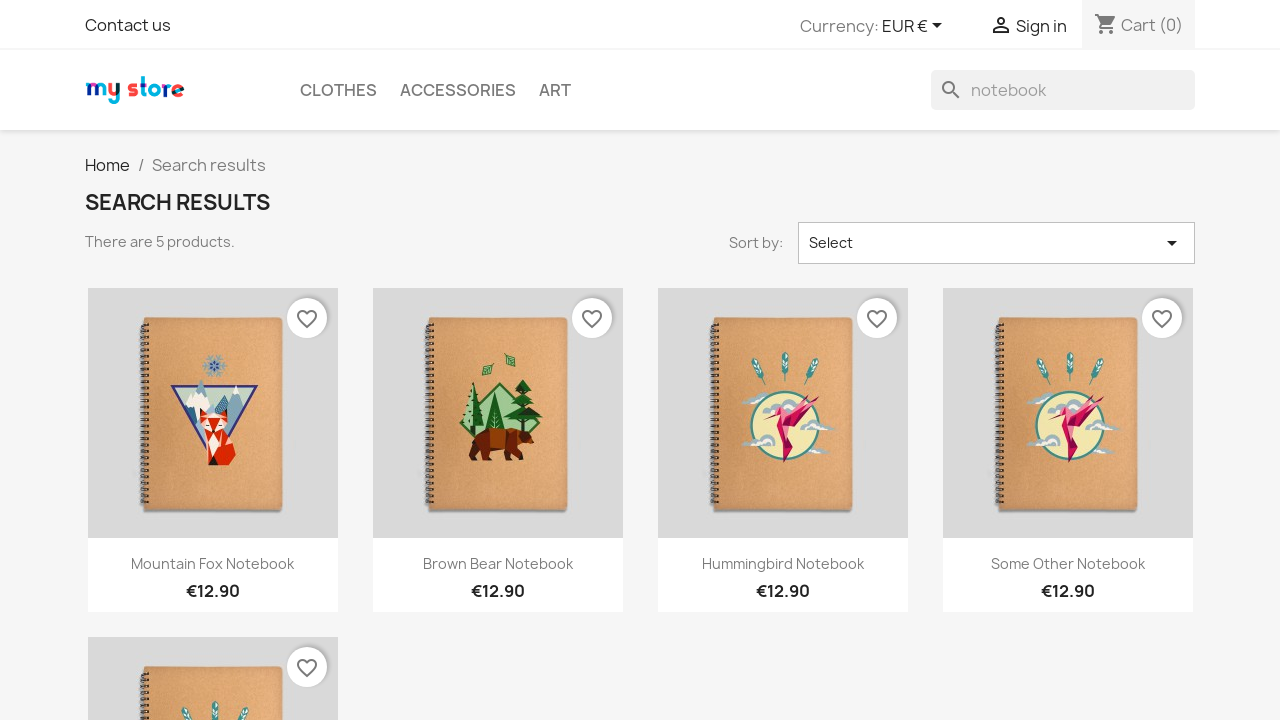

Search results loaded (networkidle state reached)
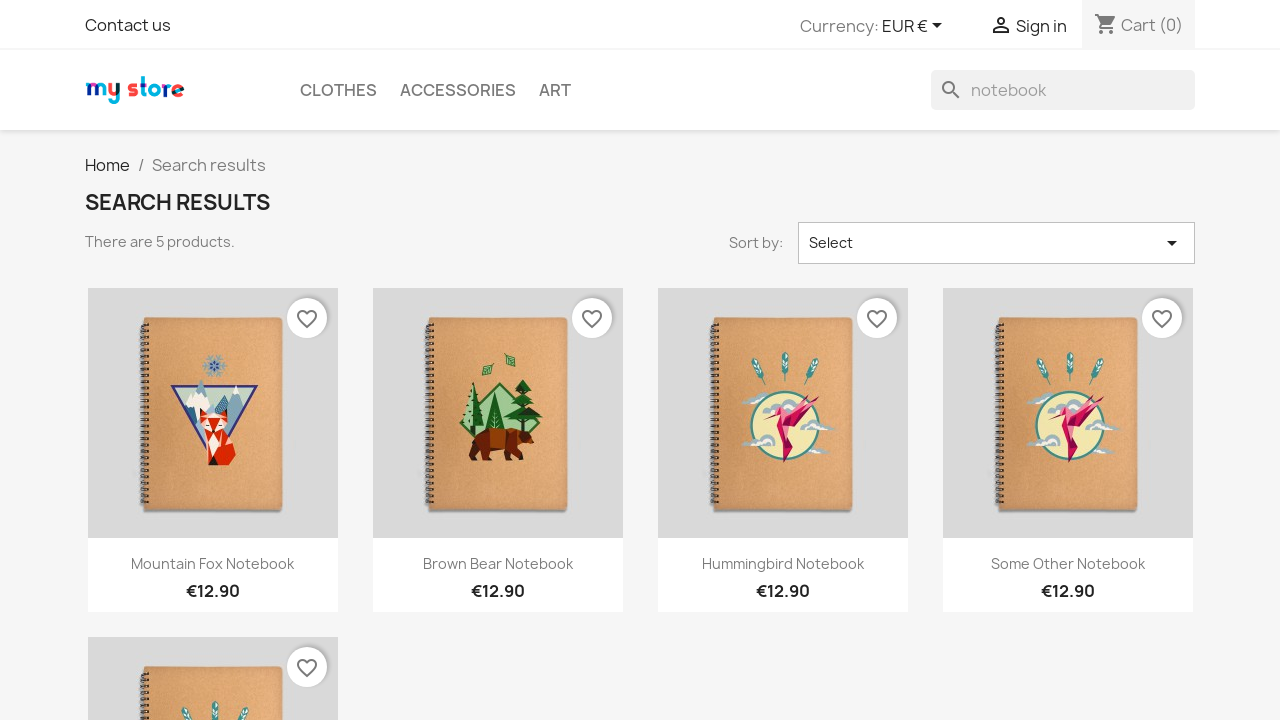

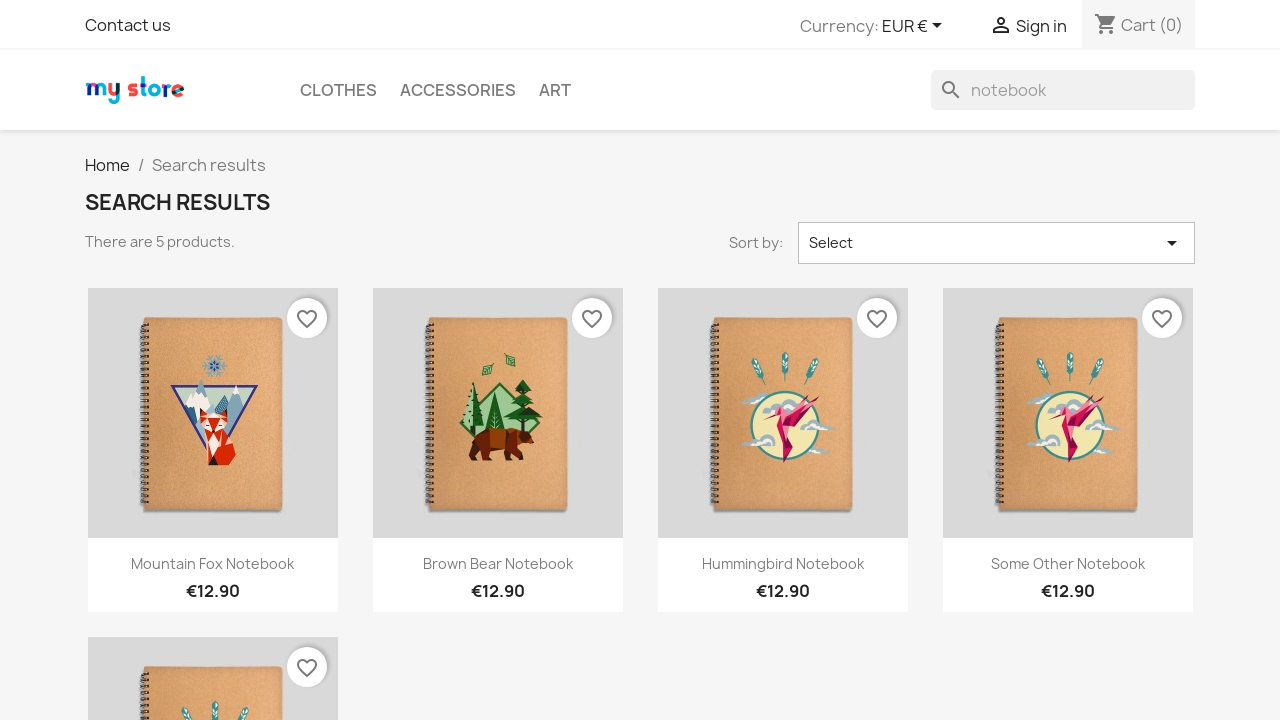